Tests alert handling functionality by clicking on a prompt alert tab, triggering a prompt dialog, entering text, and accepting it

Starting URL: http://demo.automationtesting.in/Alerts.html

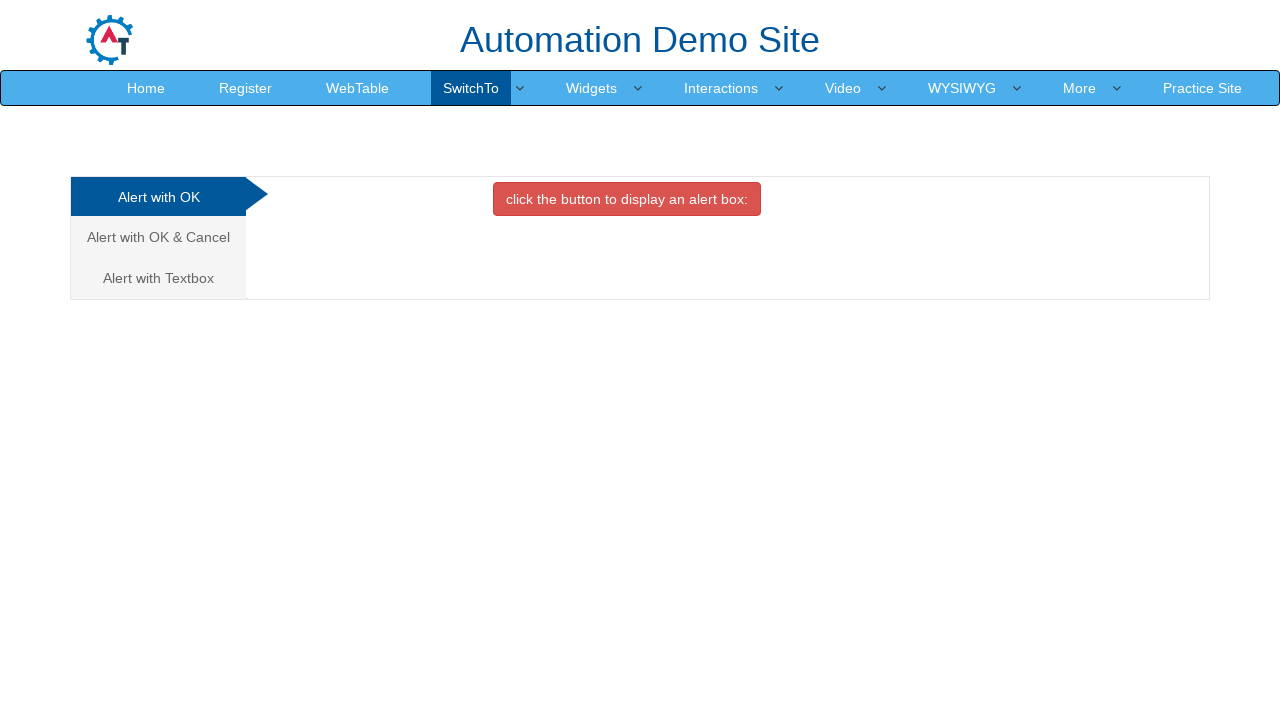

Clicked on 'Alert with Textbox' tab at (158, 278) on xpath=//a[text()='Alert with Textbox ']
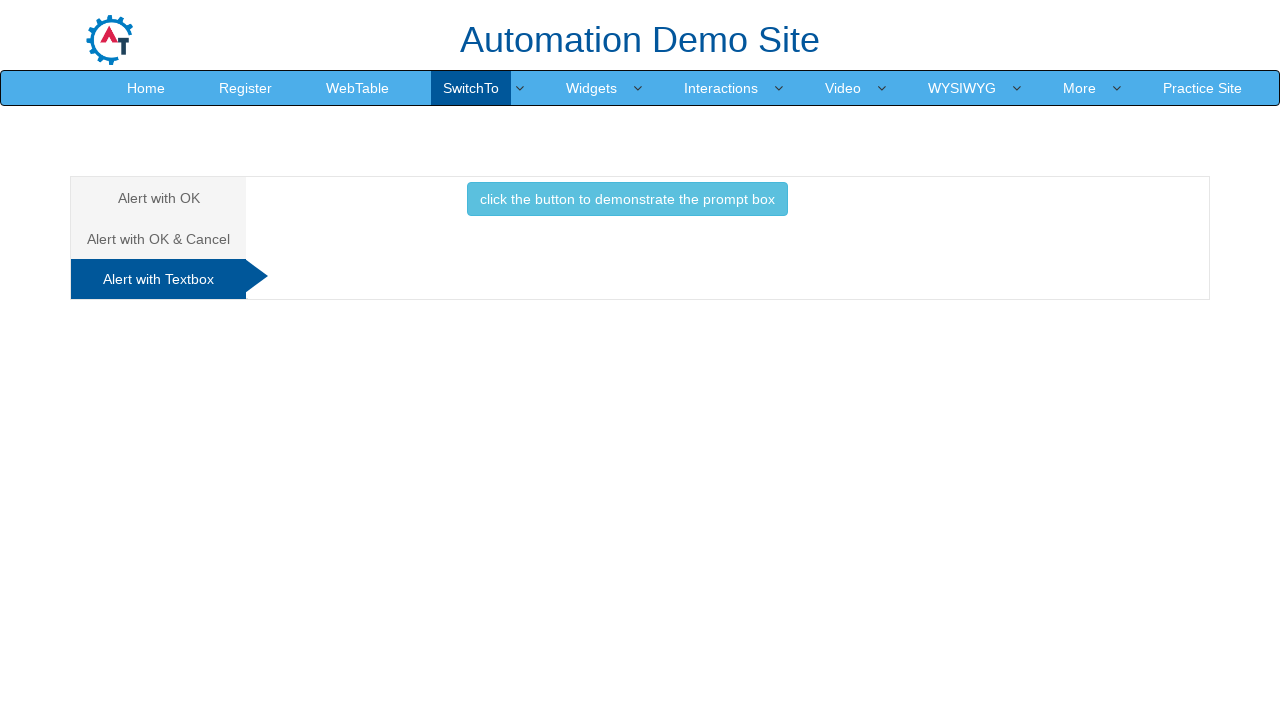

Clicked button to trigger prompt dialog at (627, 199) on xpath=//button[text()='click the button to demonstrate the prompt box ']
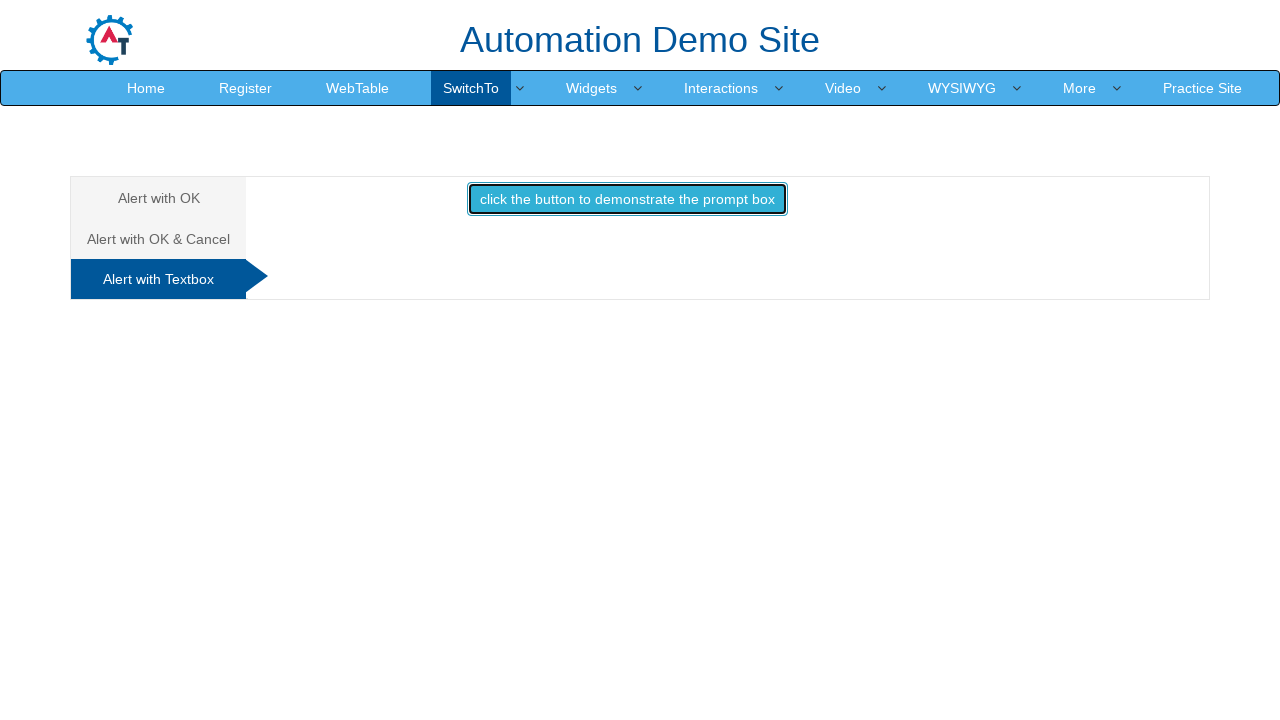

Set up dialog handler to accept prompt with 'HariHaran'
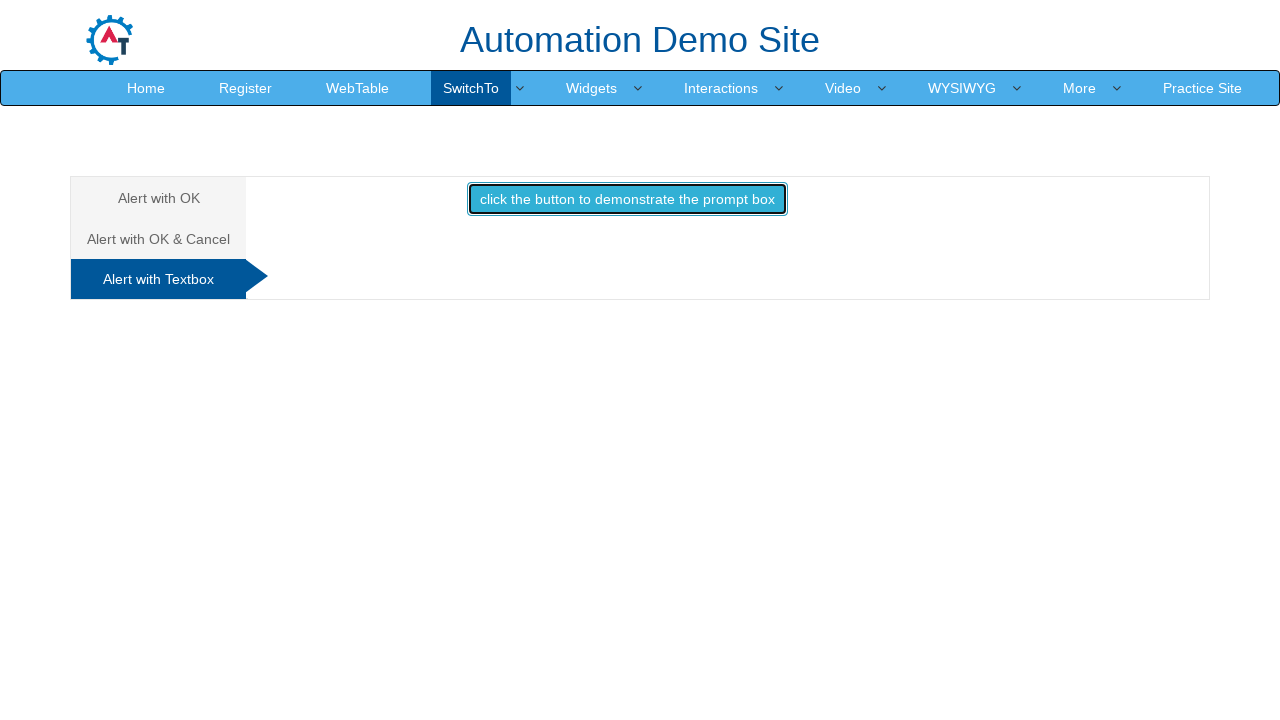

Clicked button again to trigger prompt dialog after handler was set at (627, 199) on xpath=//button[text()='click the button to demonstrate the prompt box ']
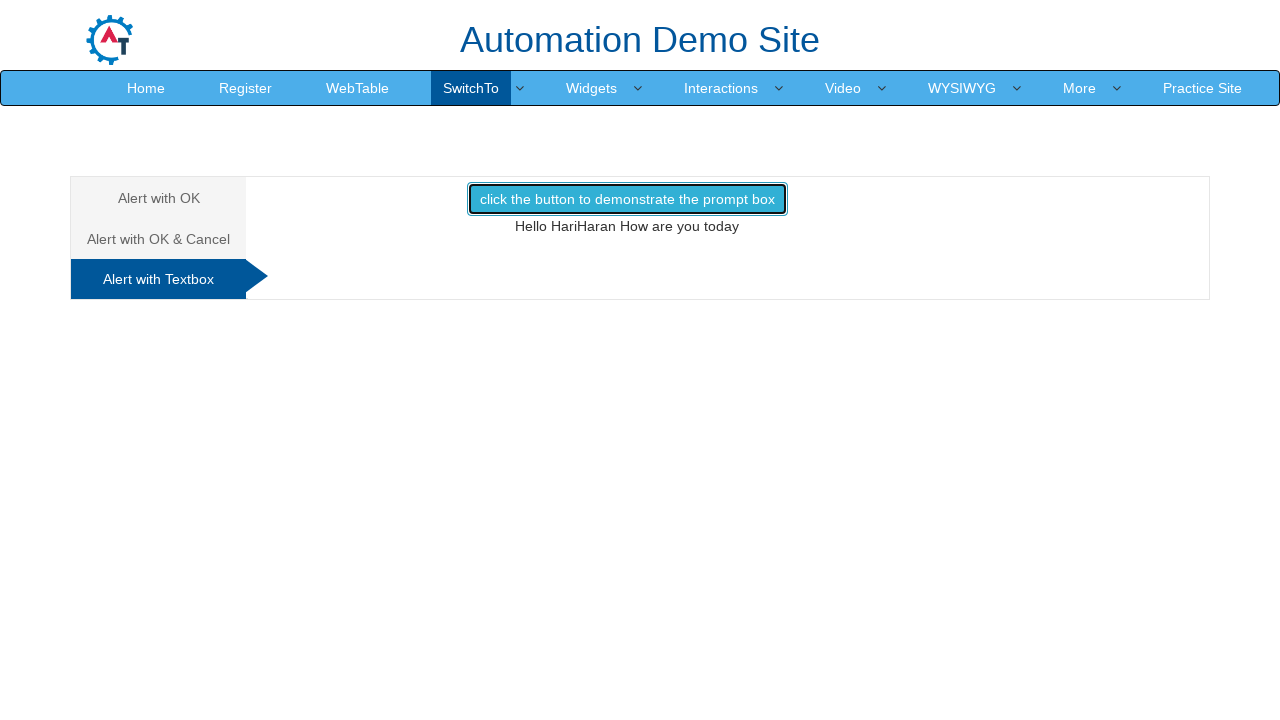

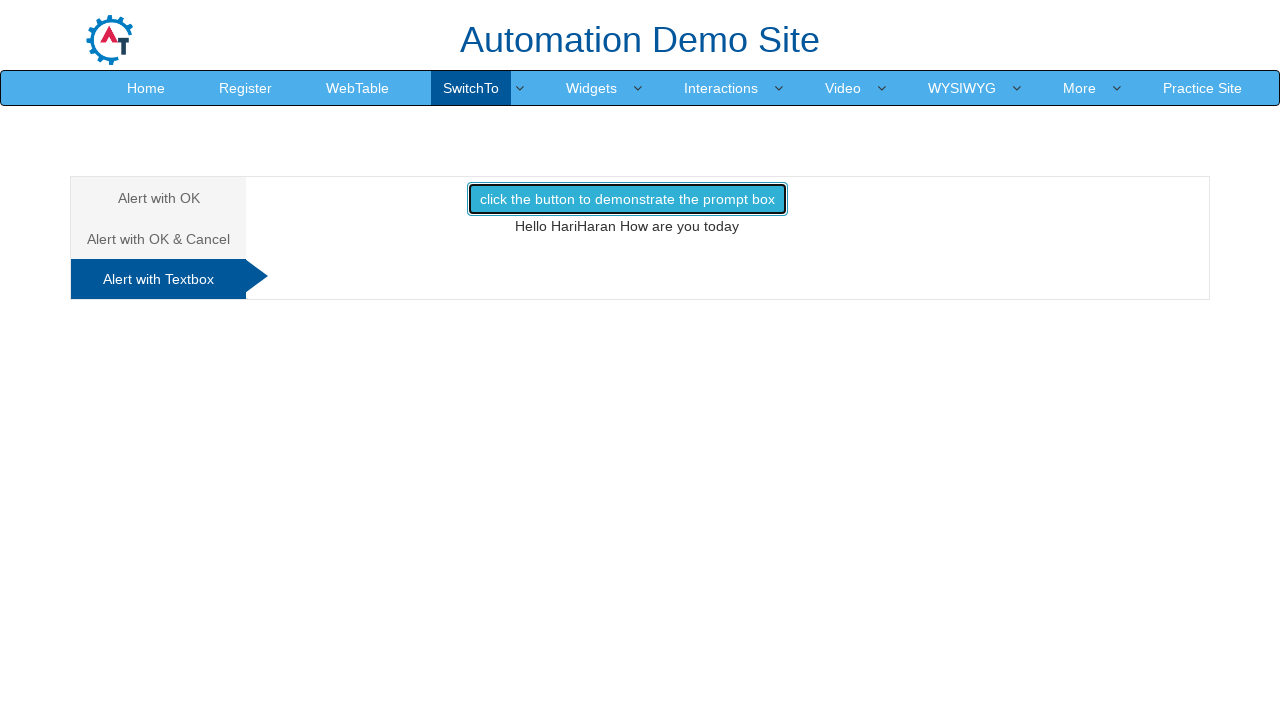